Tests that generated Lorem Ipsum paragraphs contain expected words like "lorem" by generating text multiple times and checking content

Starting URL: https://lipsum.com/

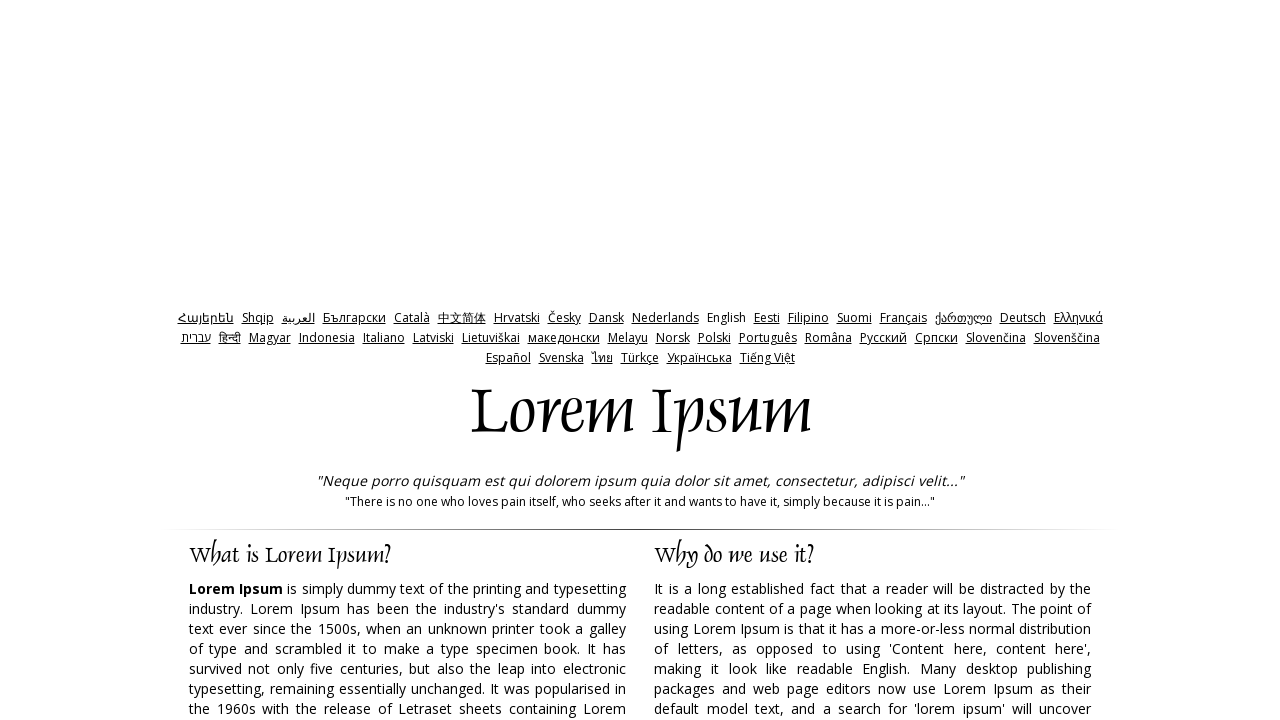

Clicked generate button to create Lorem Ipsum text at (958, 361) on input#generate
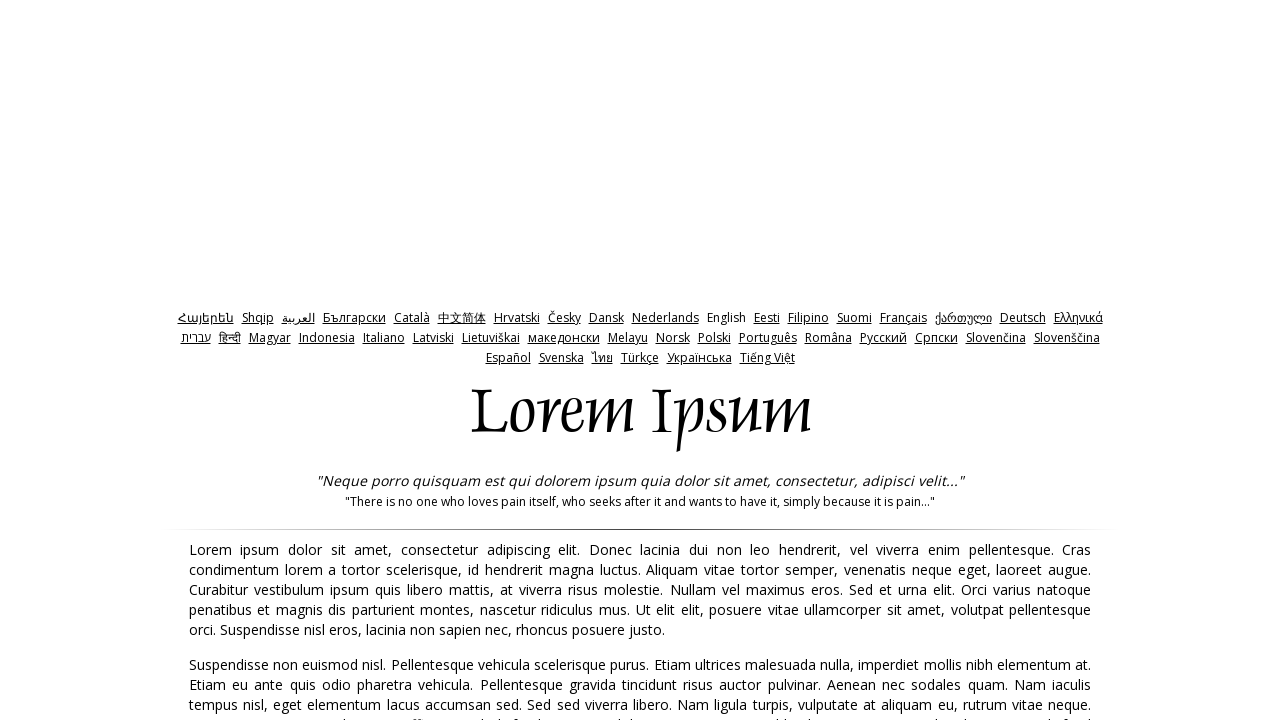

Waited for generated paragraphs to appear
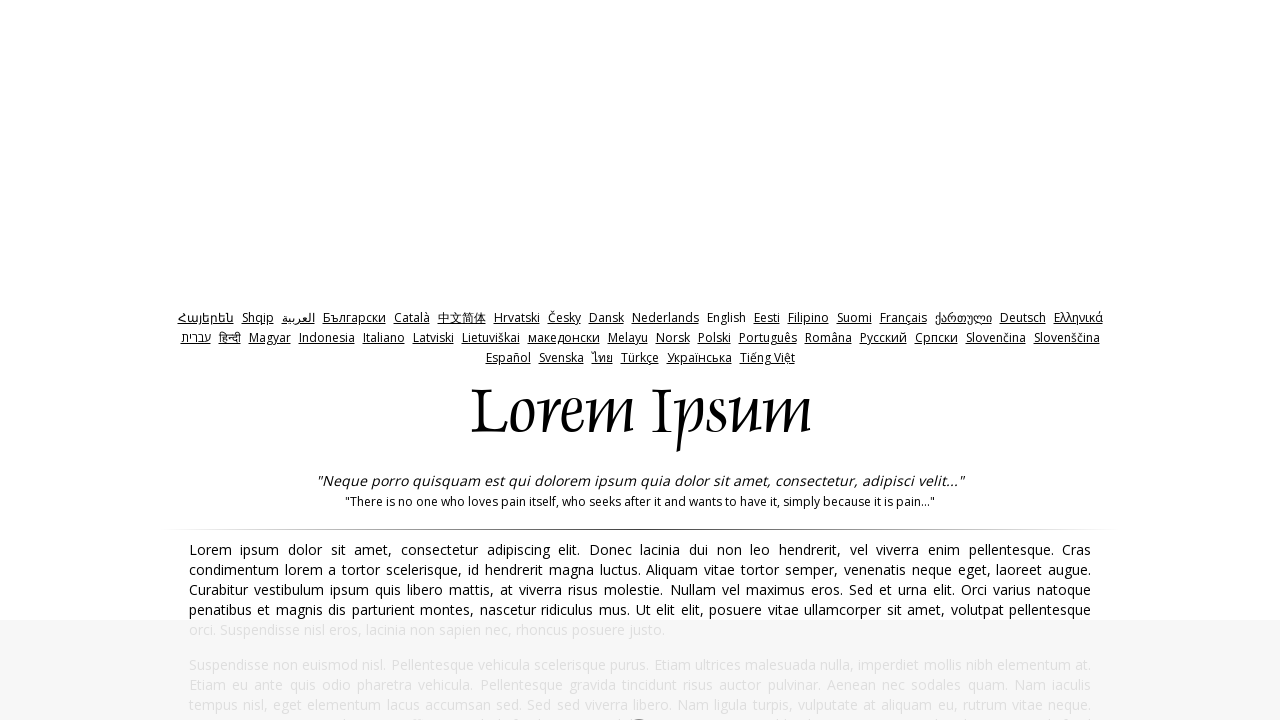

Retrieved all paragraph elements from generated text
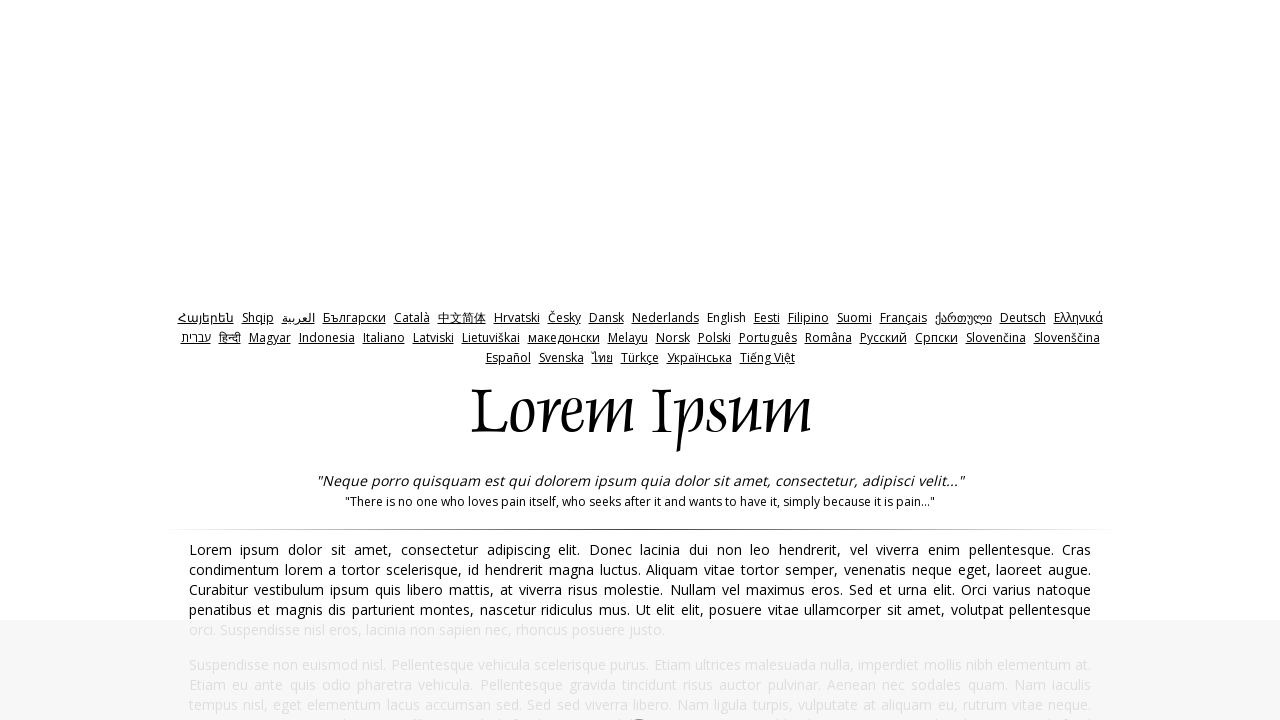

Extracted and concatenated text content from all paragraphs
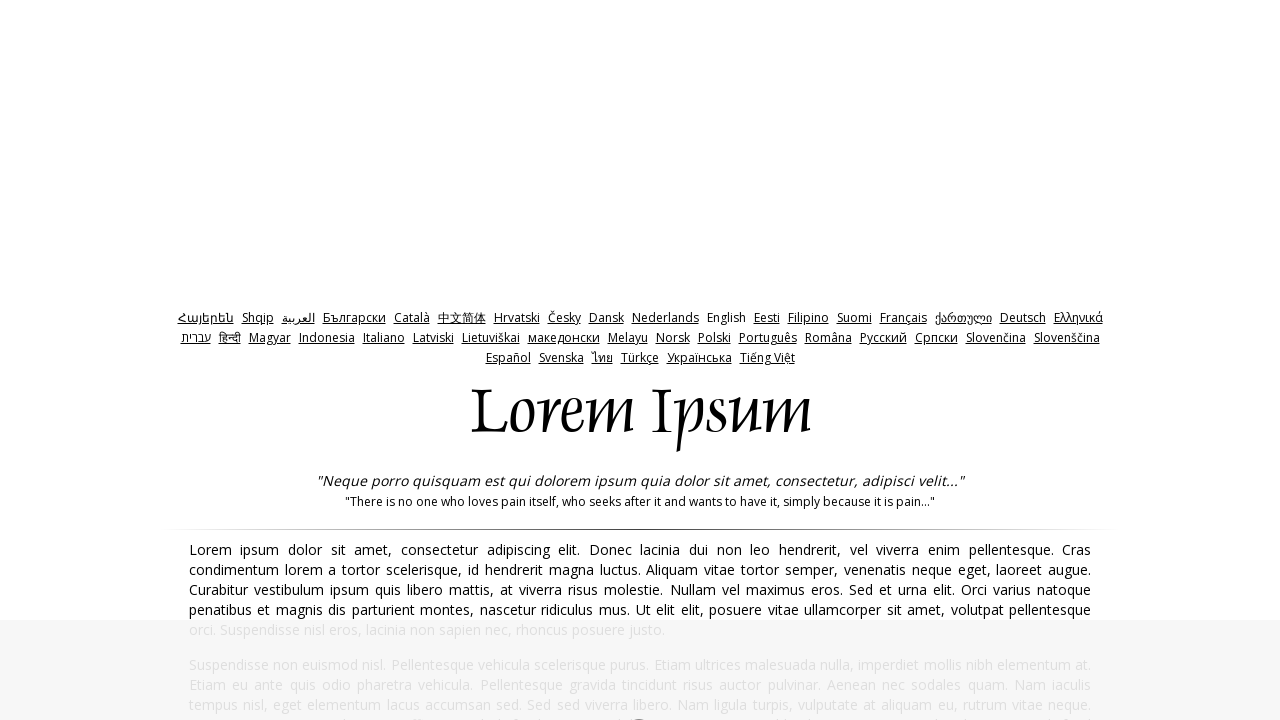

Verified that generated text contains the word 'lorem'
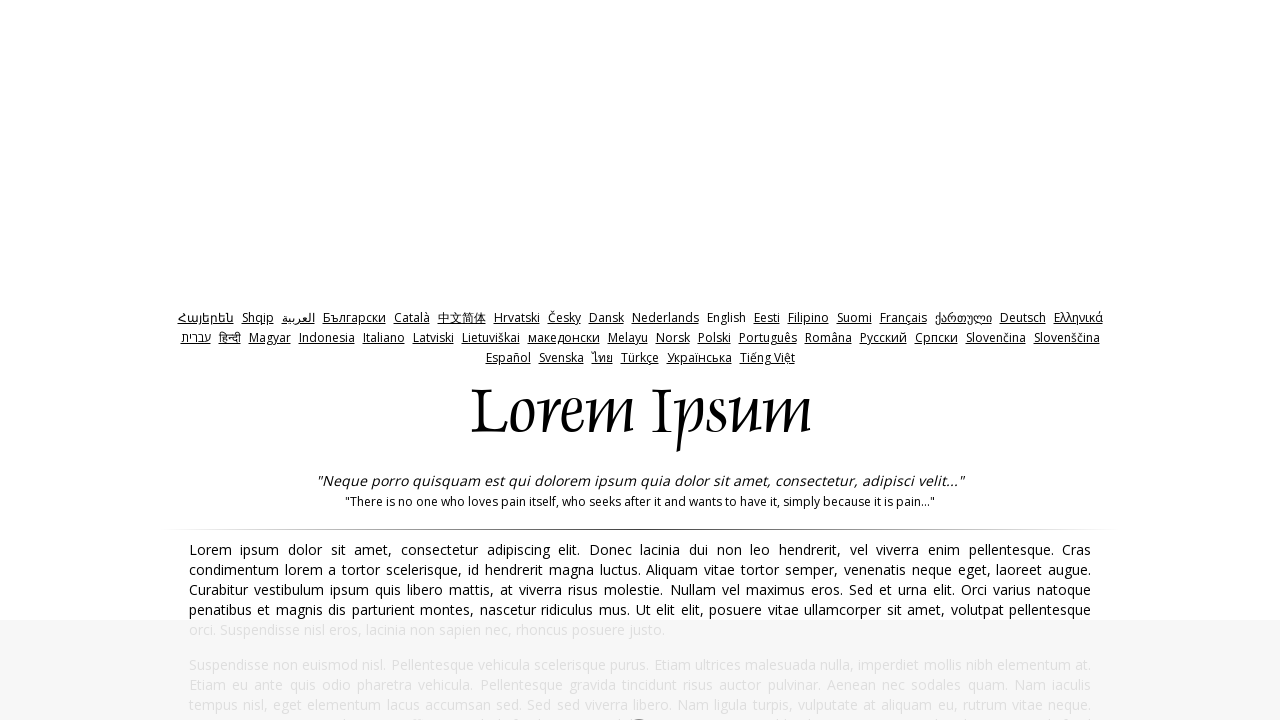

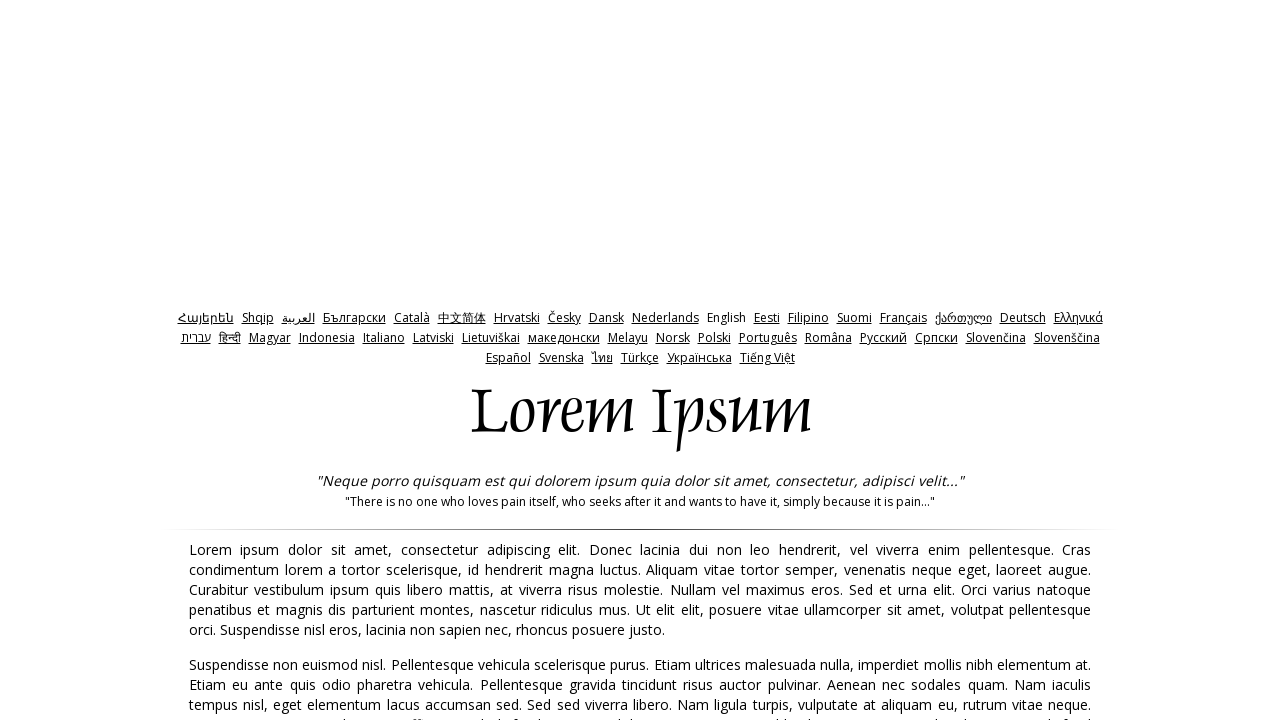